Navigates to the Rahul Shetty Academy automation practice page and captures window handles

Starting URL: https://www.rahulshettyacademy.com/AutomationPractice/

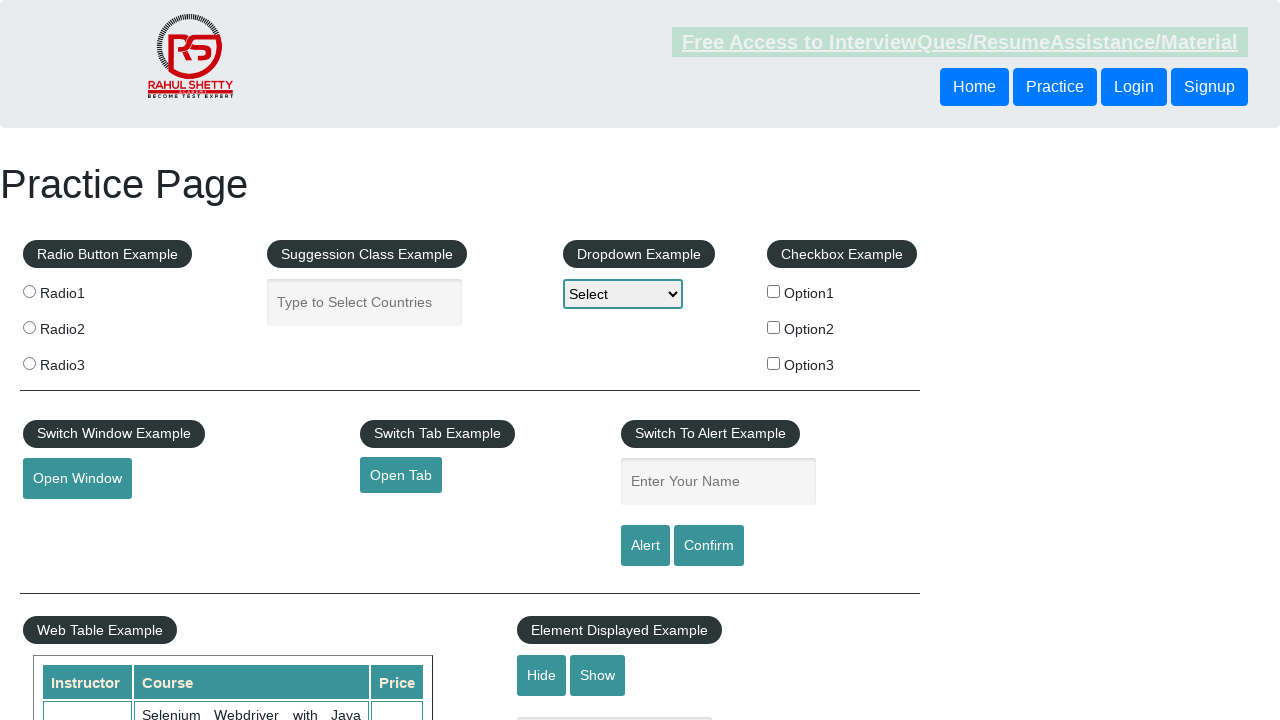

Retrieved current window/tab handles from context
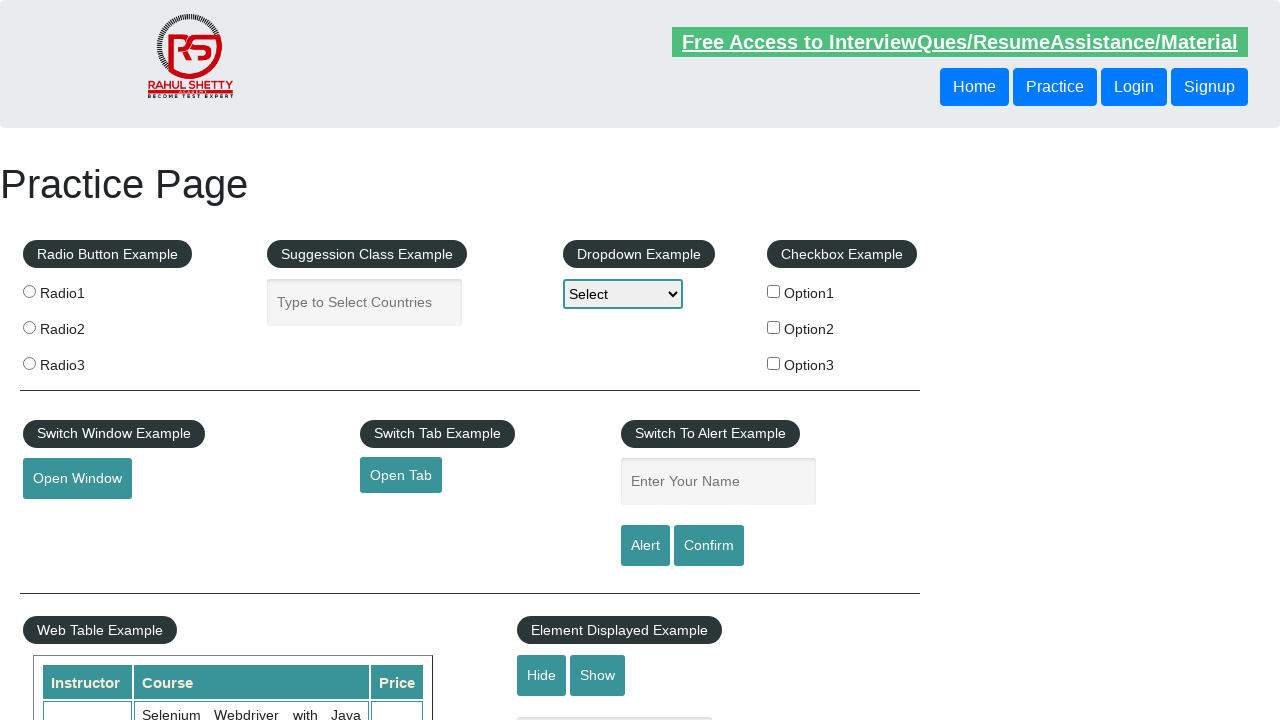

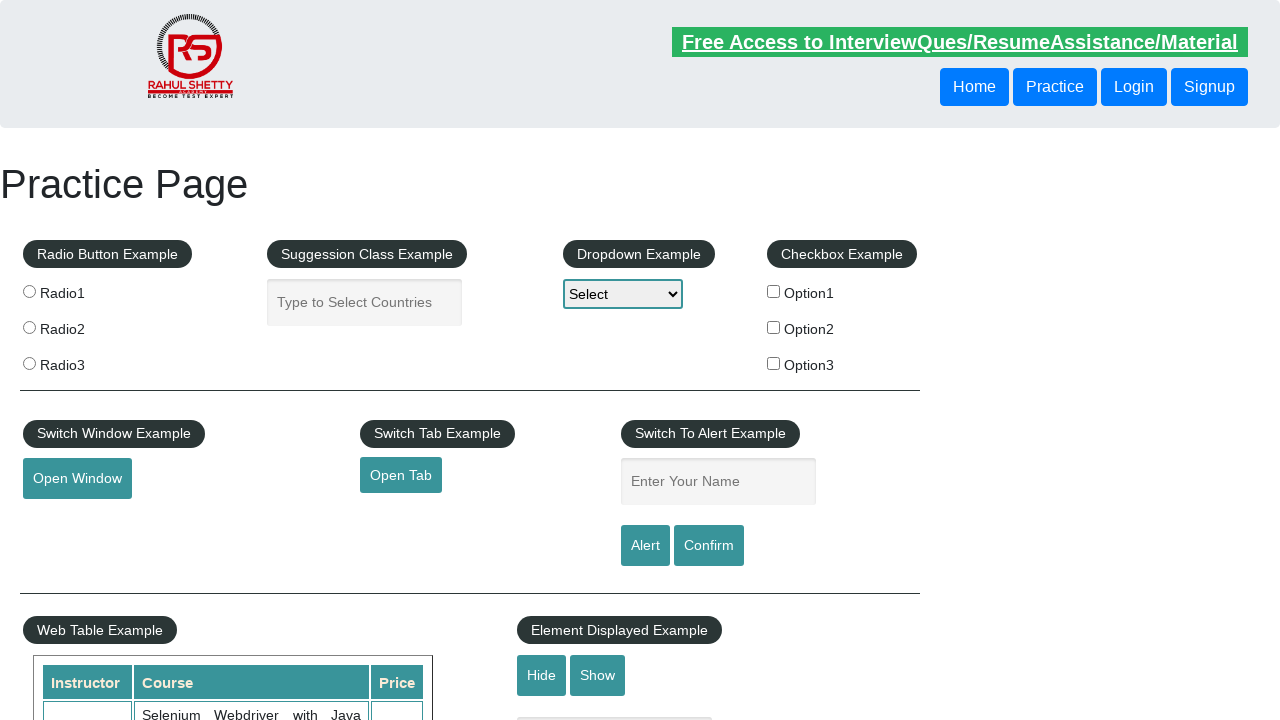